Clicks the Drag and Drop link and verifies the page header text

Starting URL: https://the-internet.herokuapp.com/

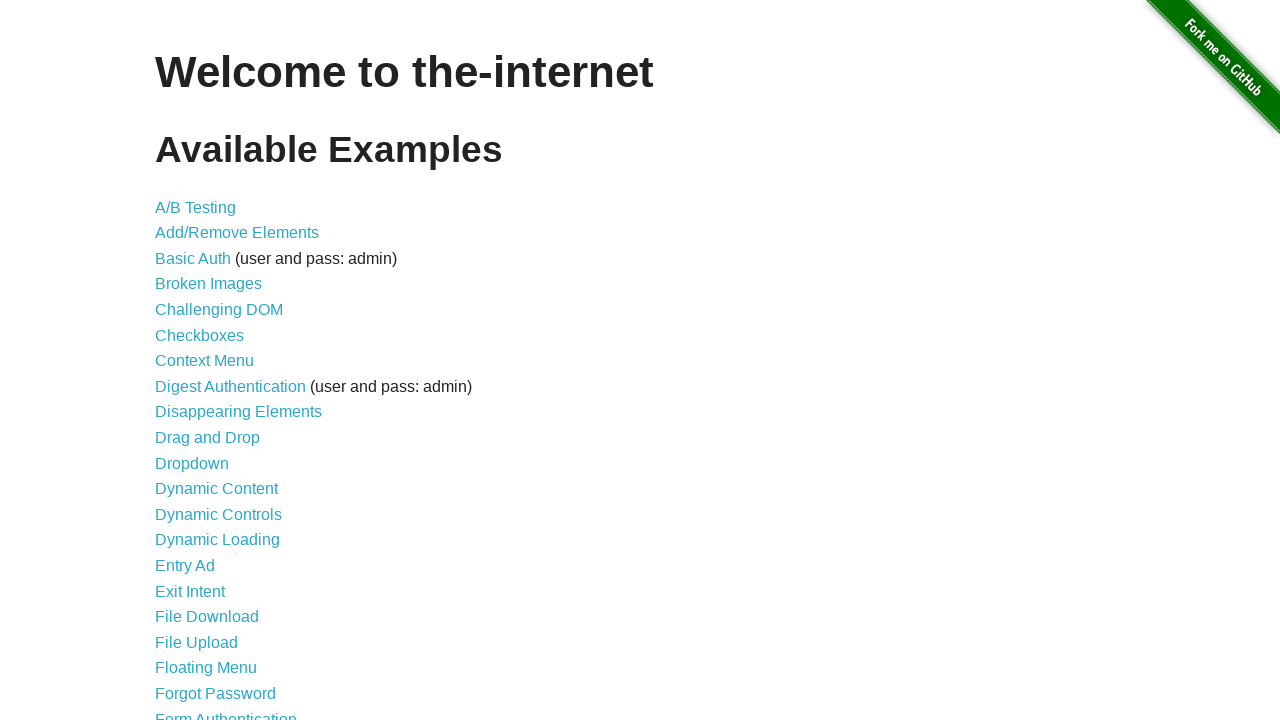

Clicked the Drag and Drop link at (208, 438) on a[href='/drag_and_drop']
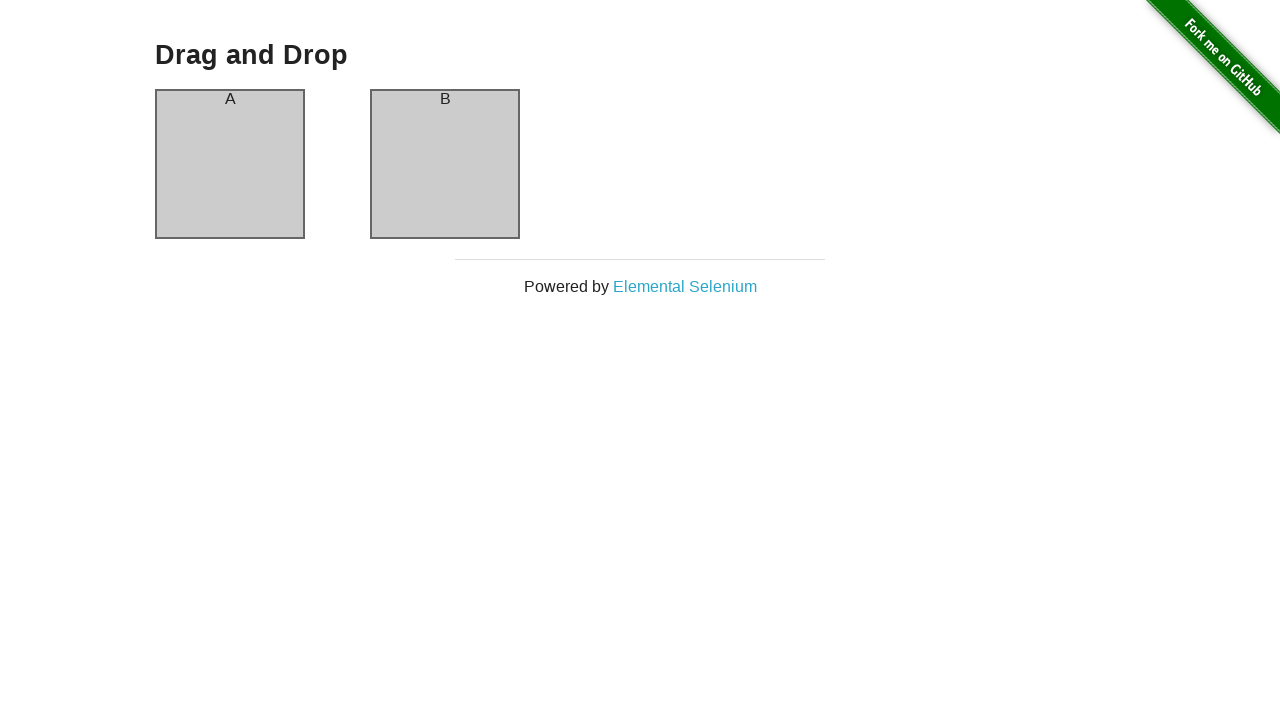

Verified page header 'Drag and Drop' is present
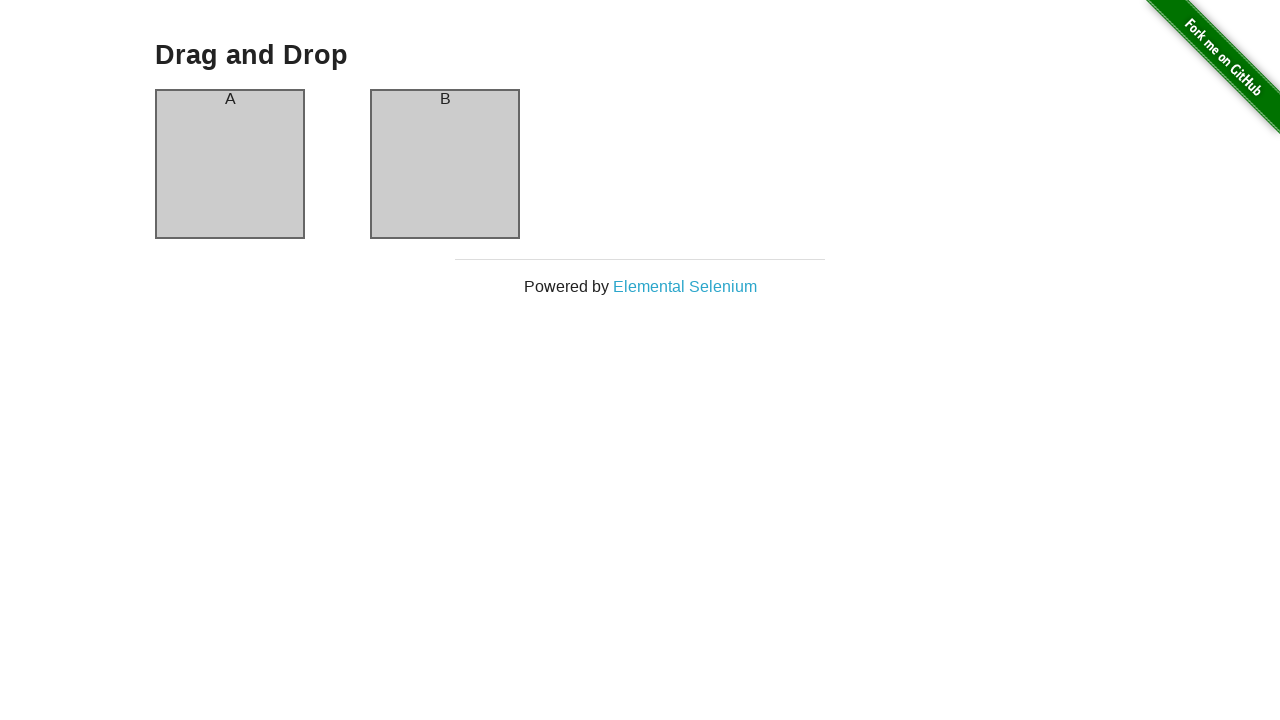

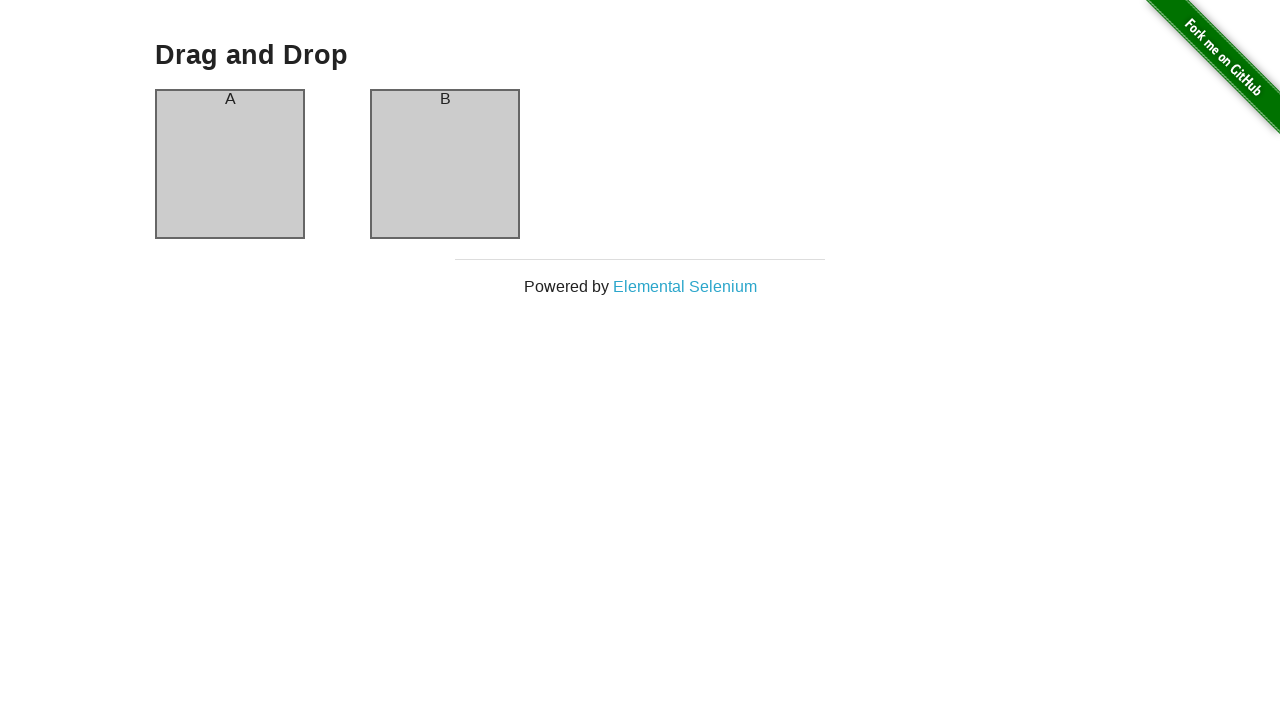